Tests a signup form by filling in username, email, password fields and confirming the password, then clicking the signin link

Starting URL: http://jacekokrojek.github.io/jak-to-zrobic-w-js/signup.html

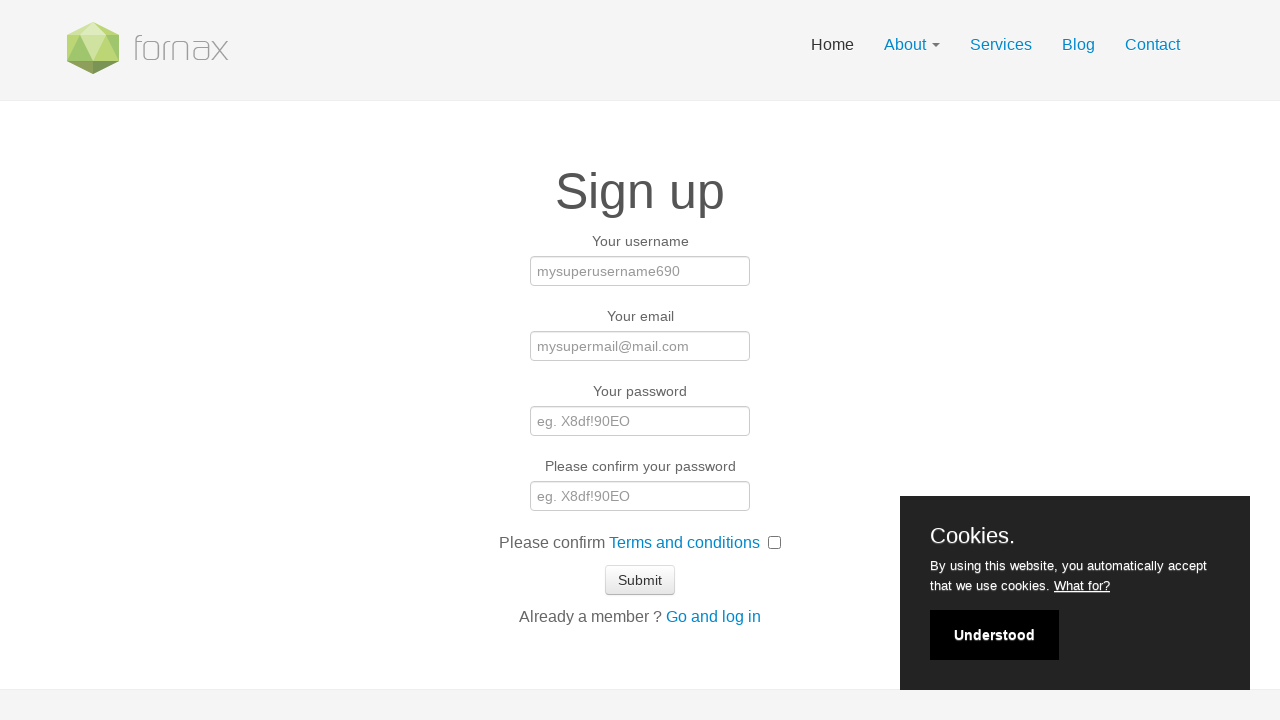

Verified page title is 'Protractor workshop | Sign up'
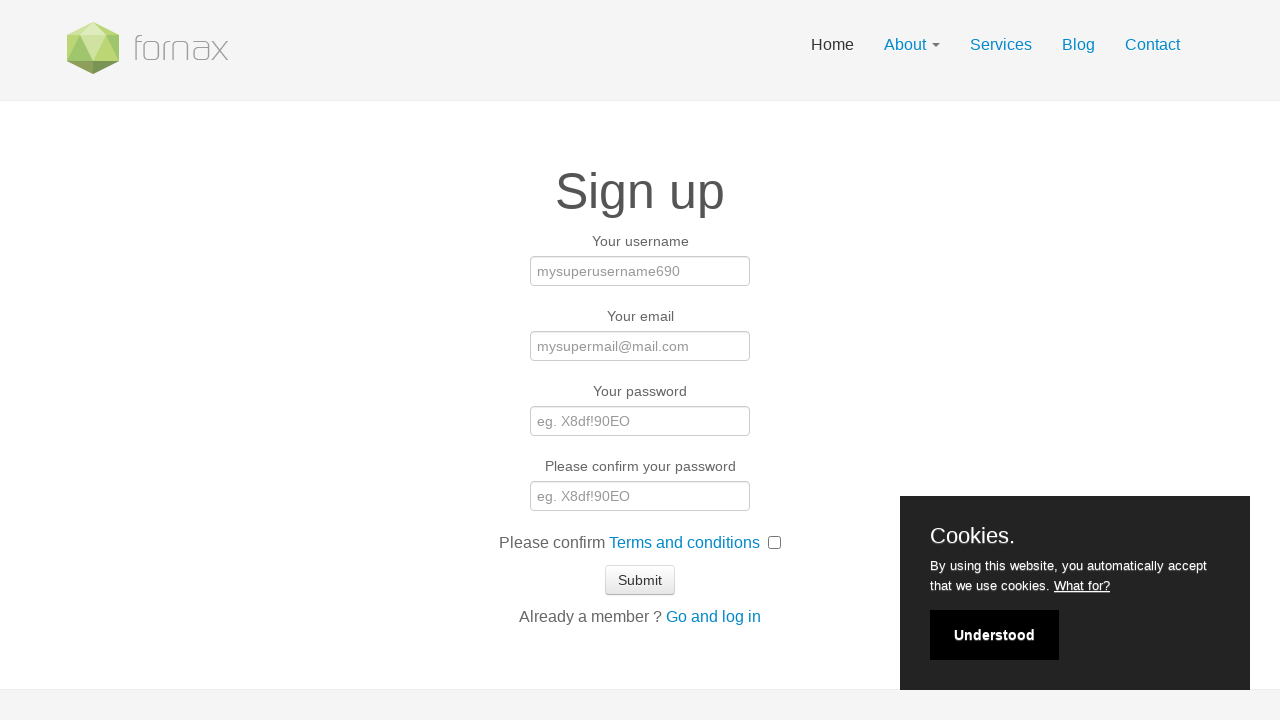

Filled username field with 'UserTest!' on #usernamesignup
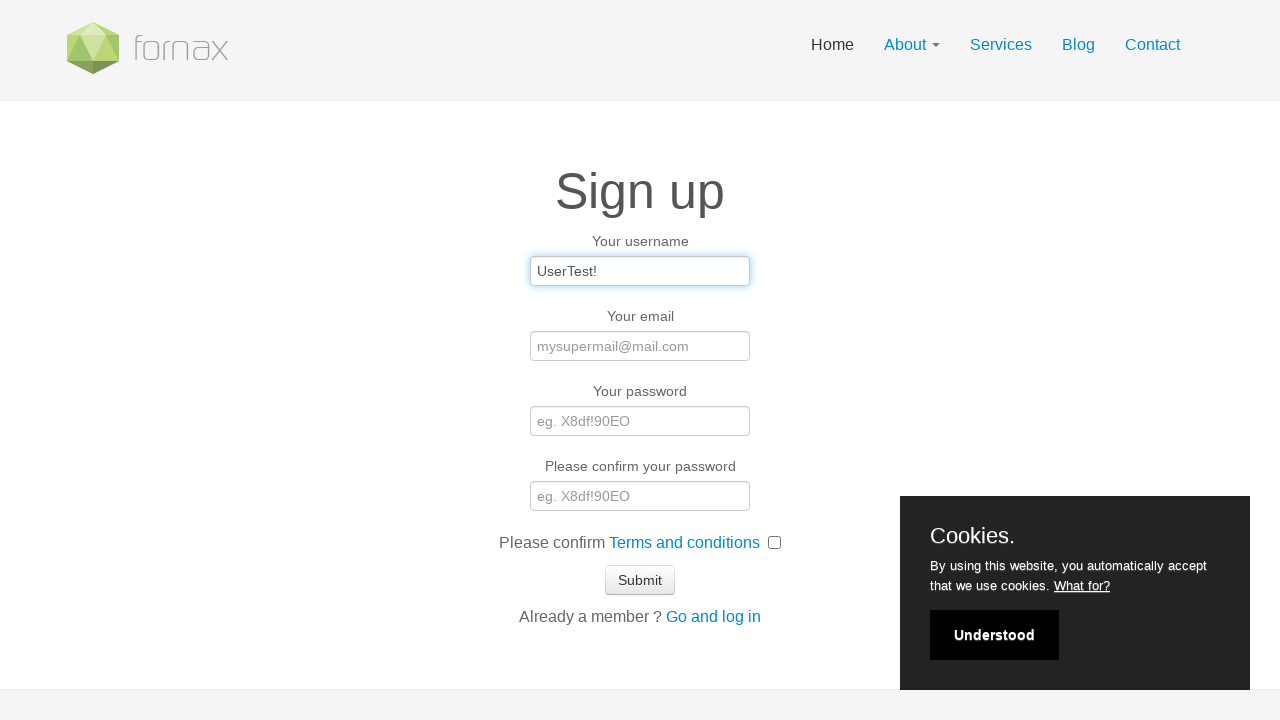

Filled email field with 'email@signup.pl' on #emailsignup
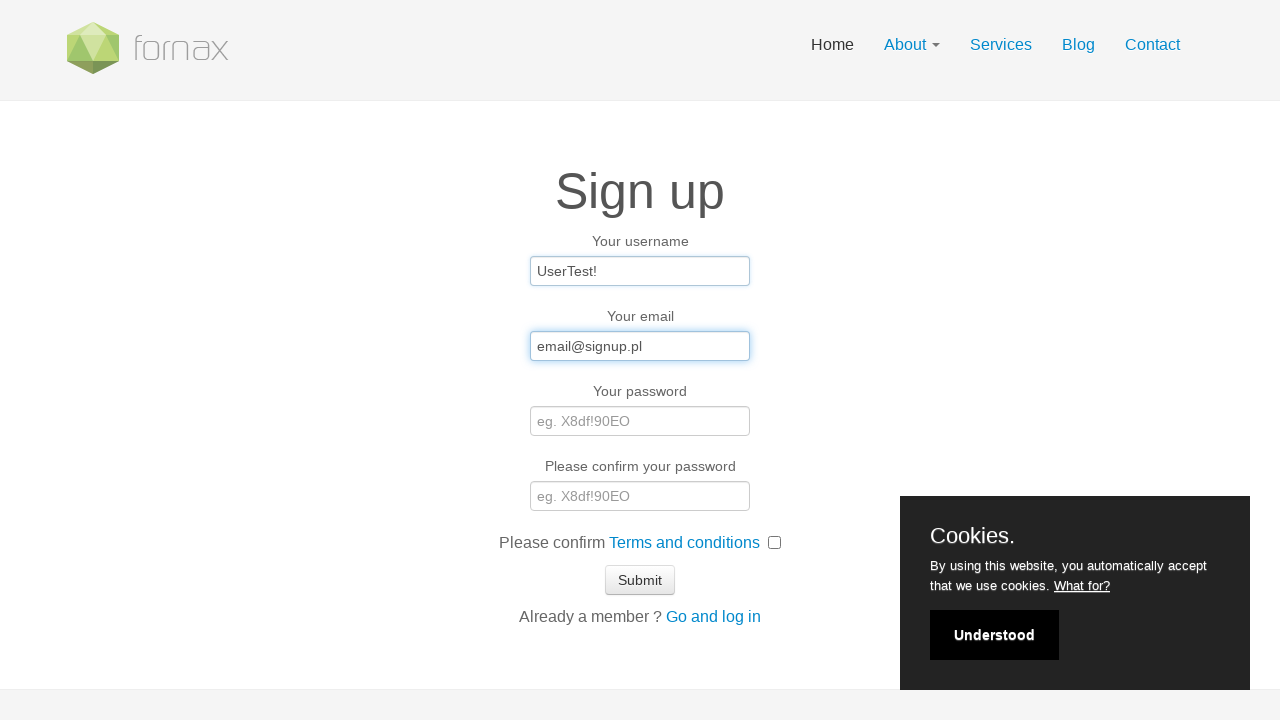

Filled password field with '123456' on #passwordsignup
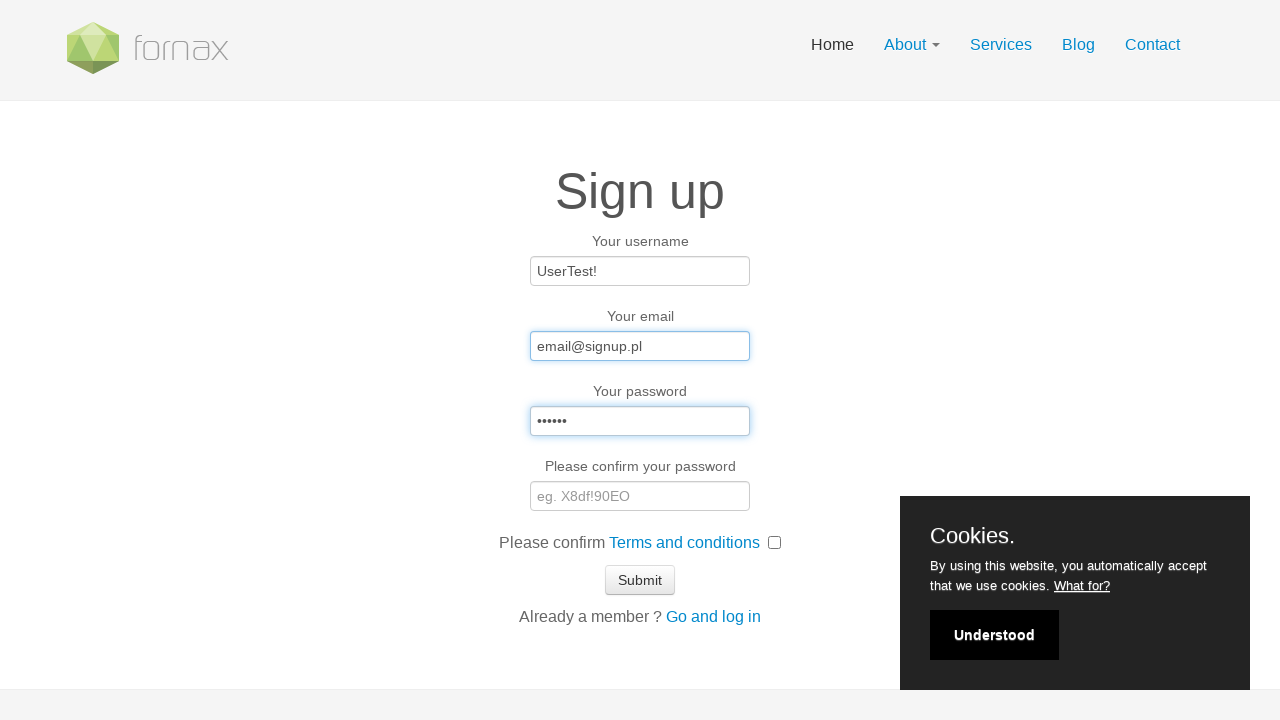

Filled password confirmation field with '123456' on #passwordsignup_confirm
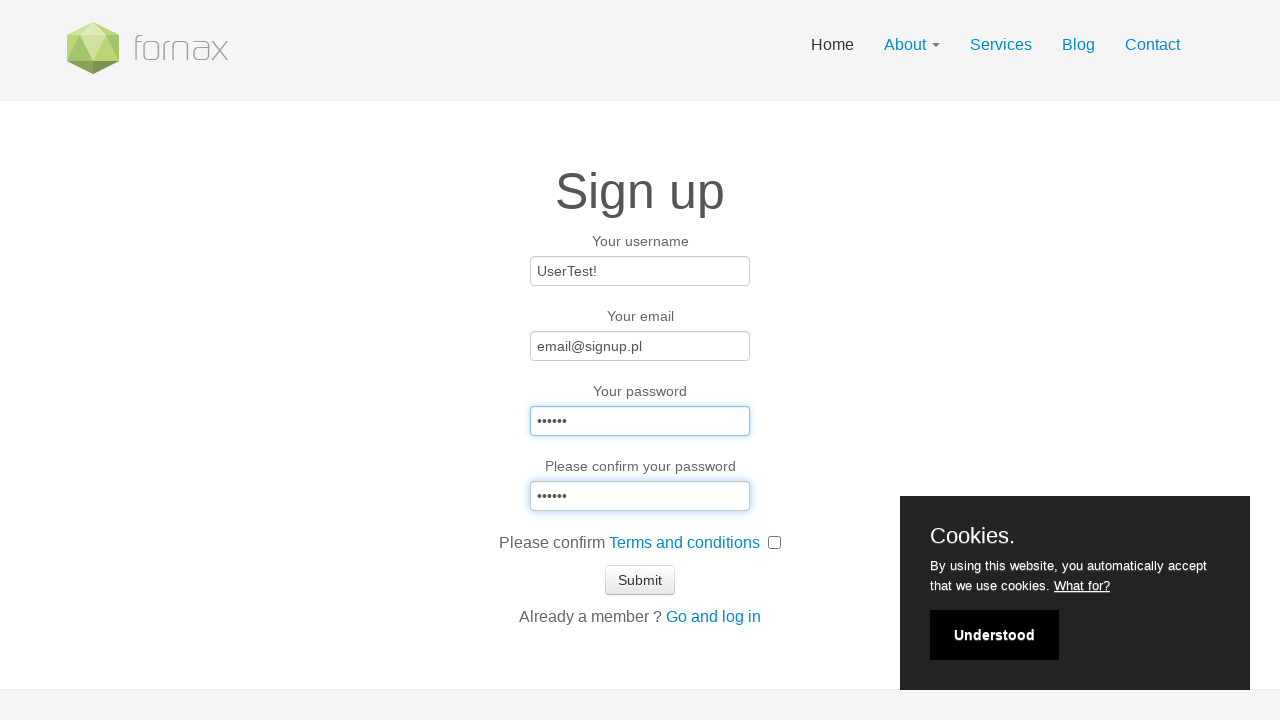

Clicked signin link at (640, 580) on .signin > a:nth-child(1)
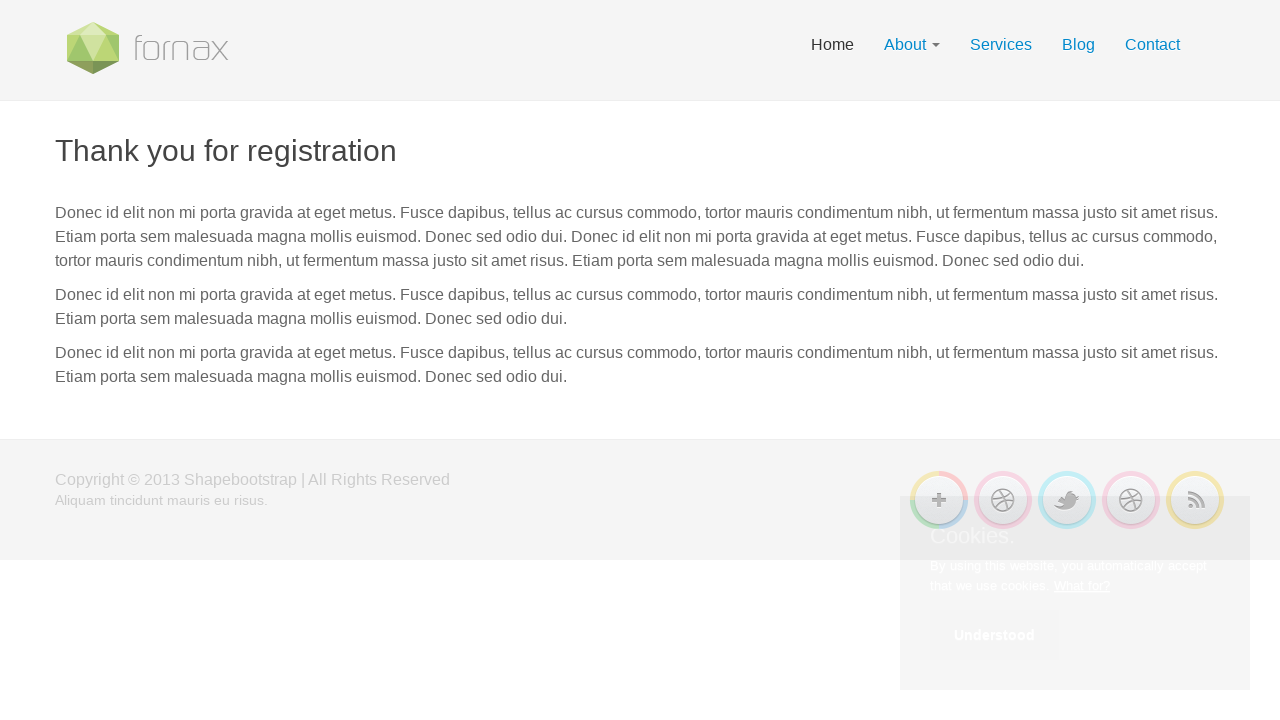

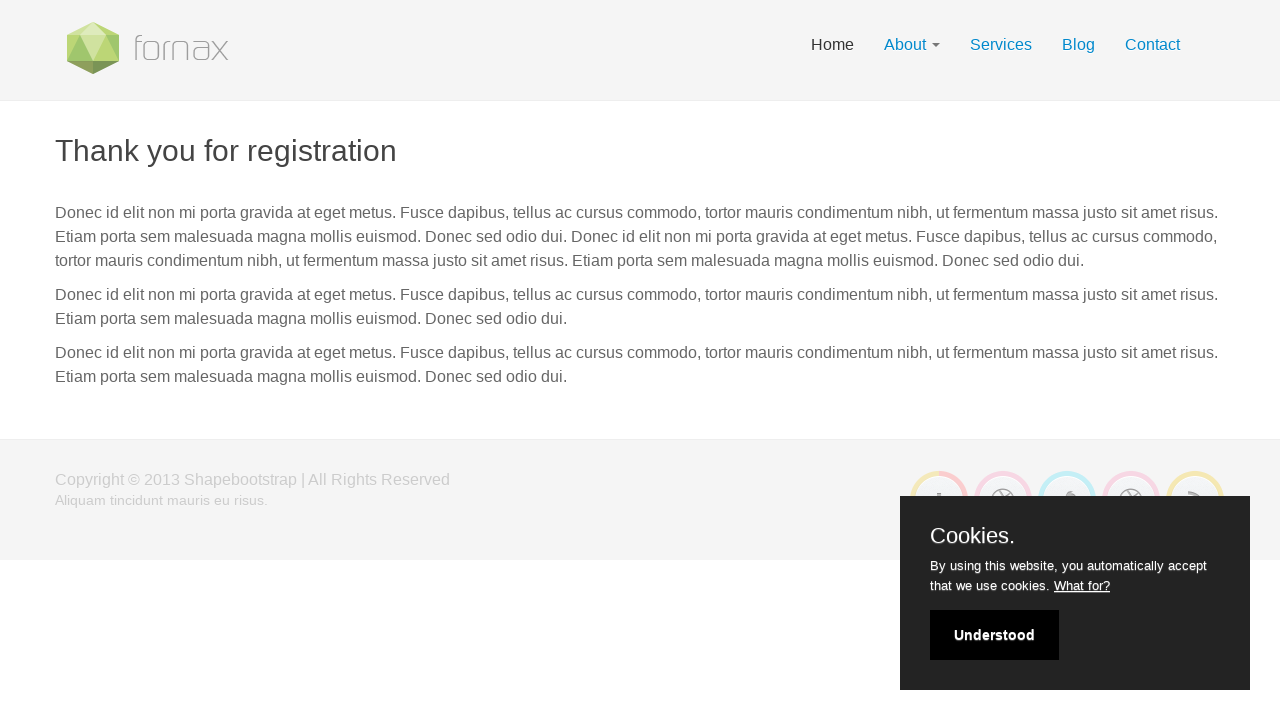